Tests form interactions on a practice automation site by clicking a checkbox, selecting a dropdown option, filling a text input, triggering an alert, and accepting it.

Starting URL: https://rahulshettyacademy.com/AutomationPractice/

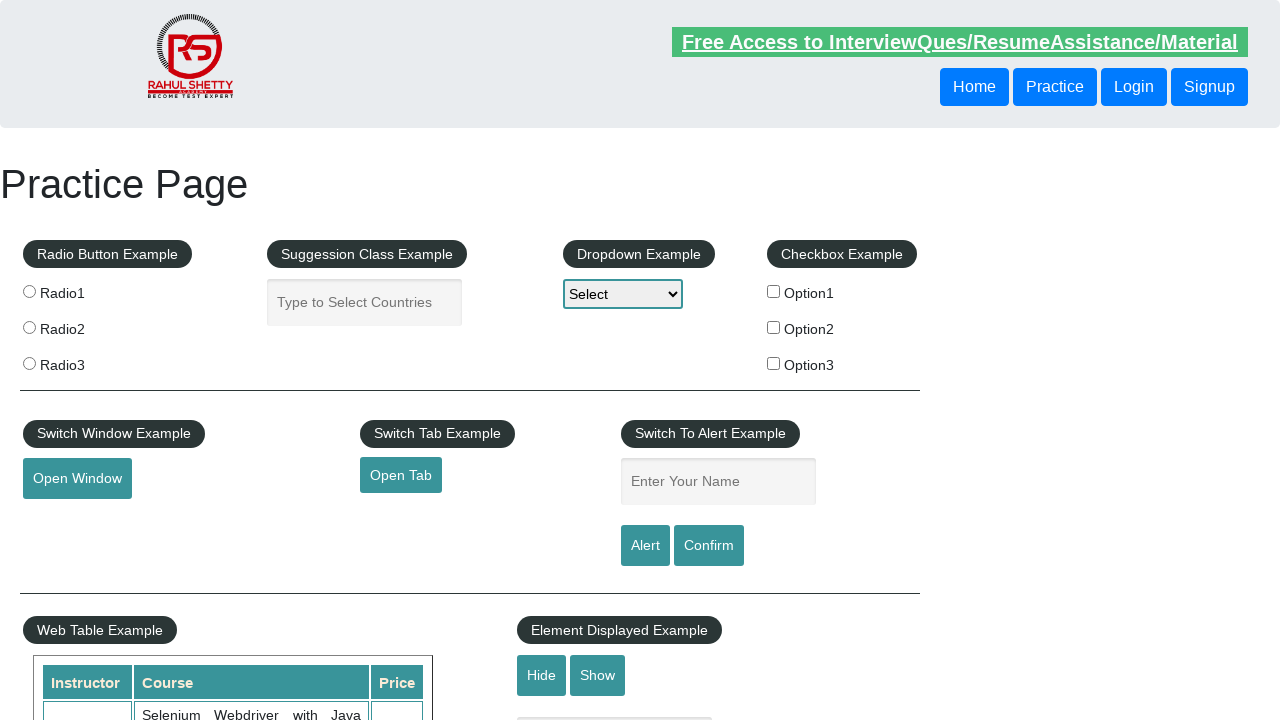

Clicked checkbox option 2 at (774, 327) on input#checkBoxOption2
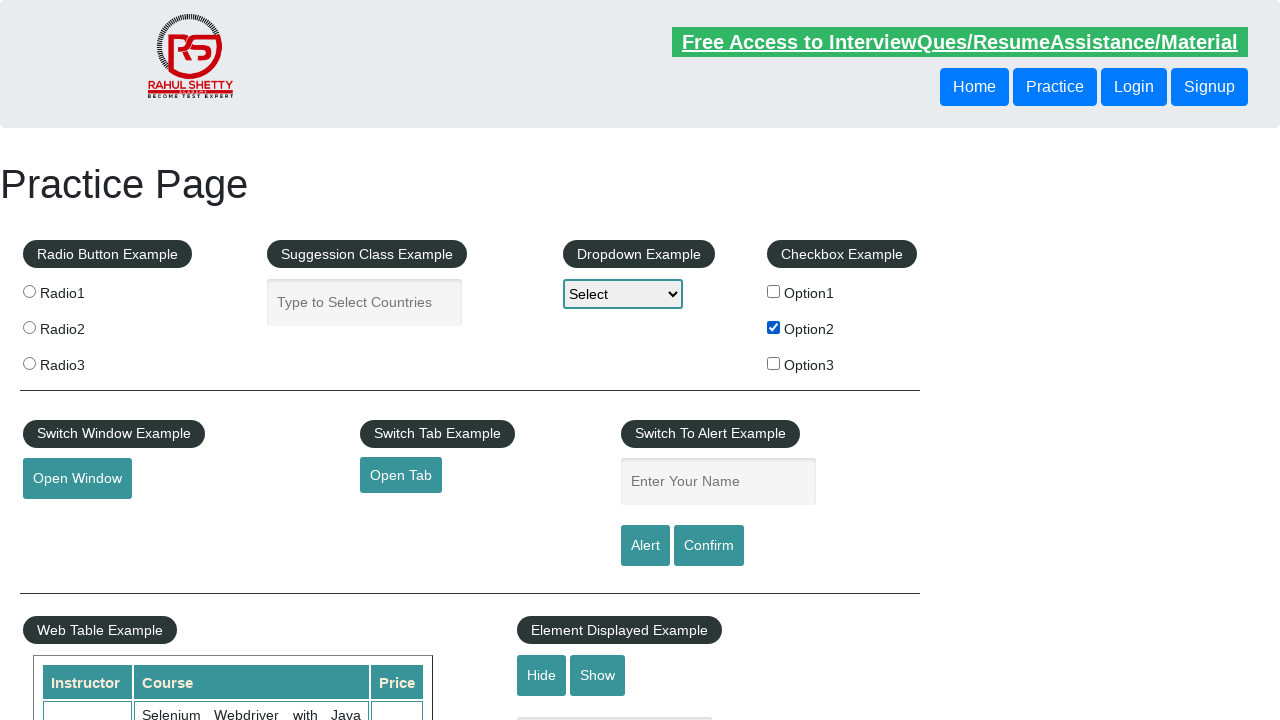

Retrieved label text: 
                     Option2
                
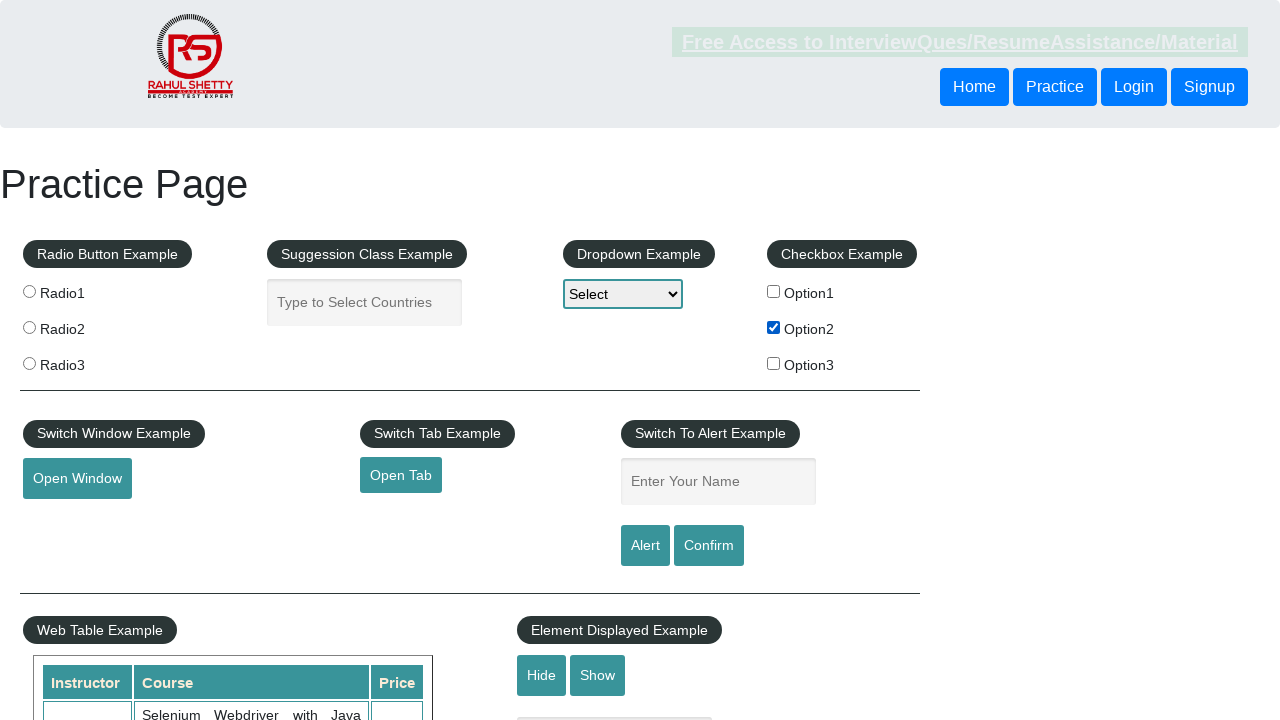

Clicked dropdown to open it at (623, 294) on select#dropdown-class-example
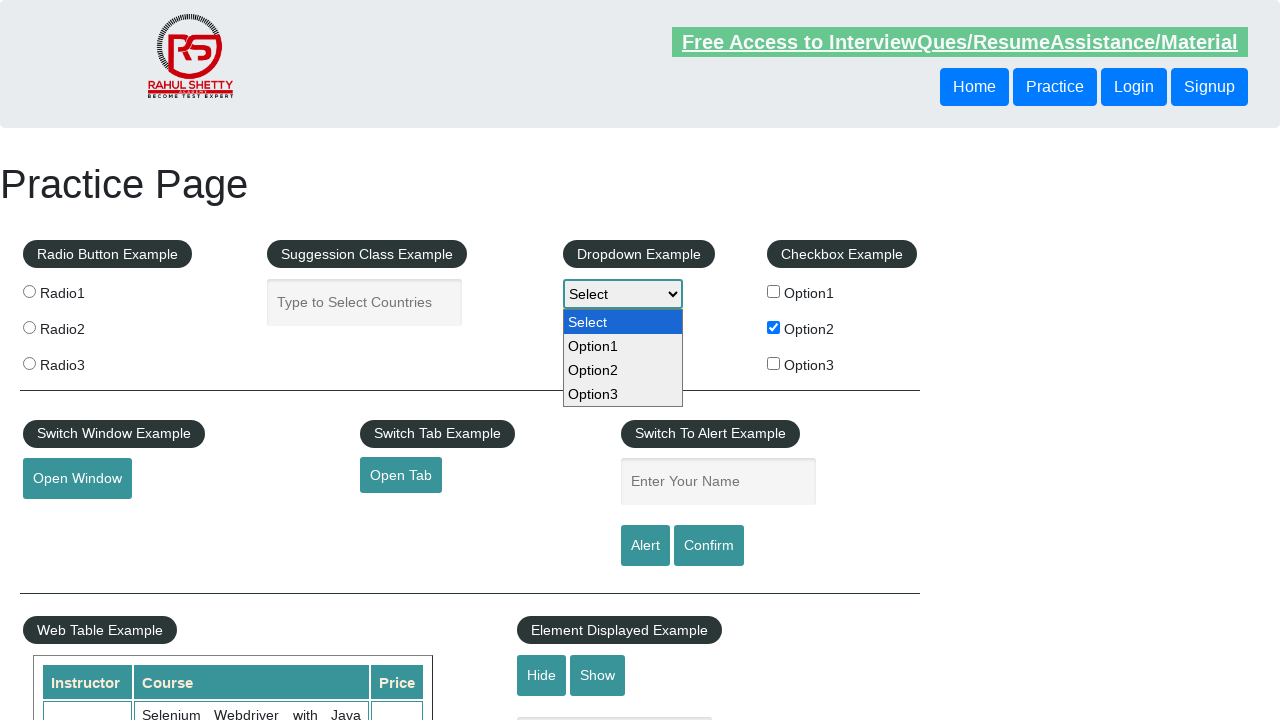

Selected second option from dropdown on select#dropdown-class-example
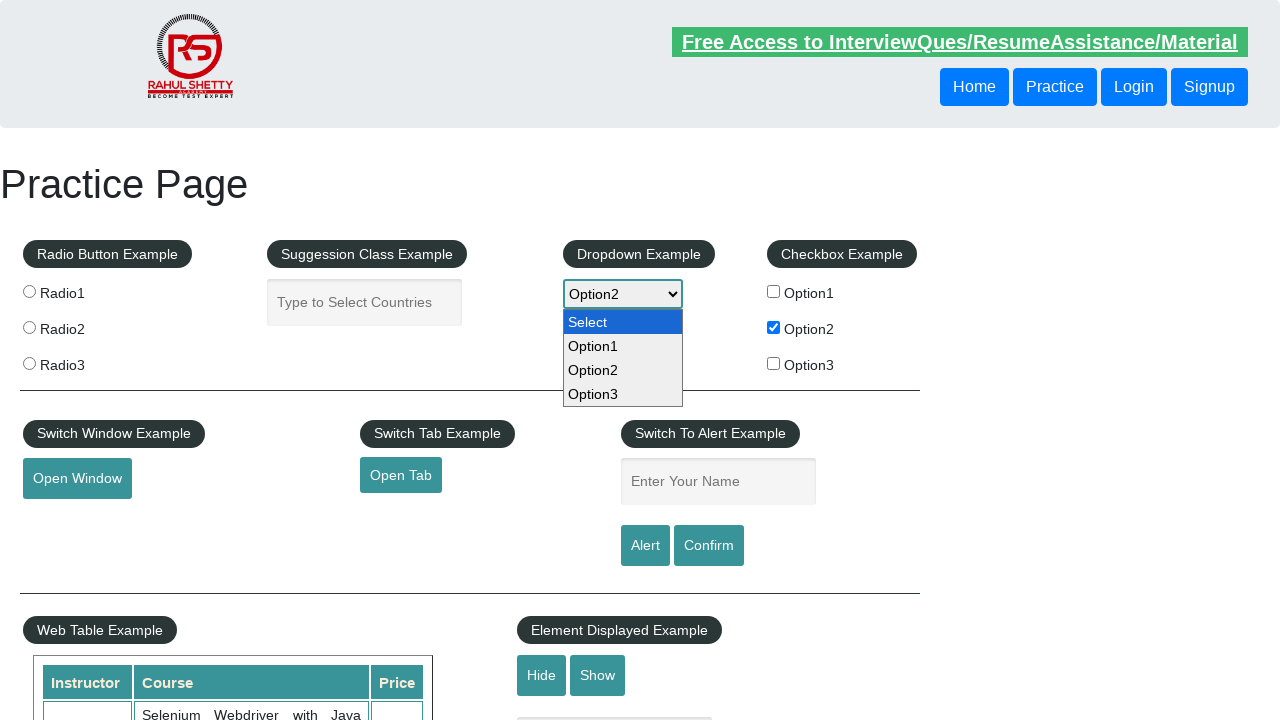

Filled name input field with 'Option2' on input#name
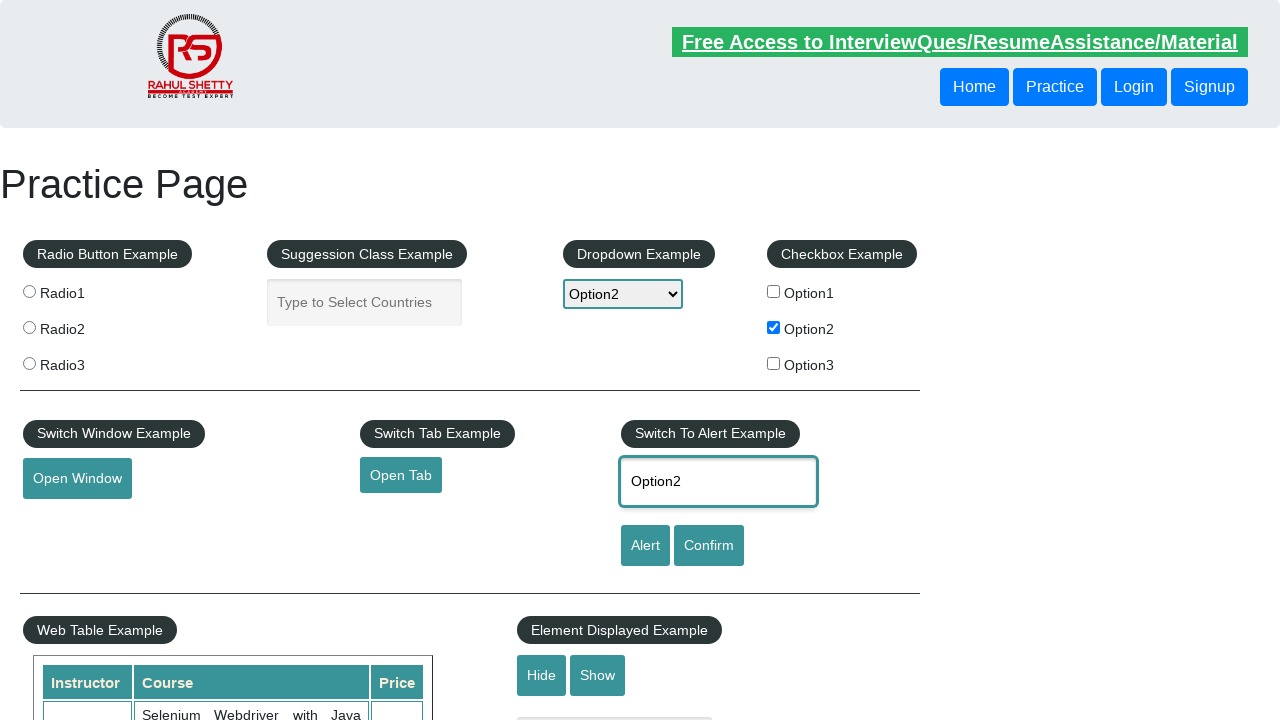

Clicked alert button at (645, 546) on input#alertbtn
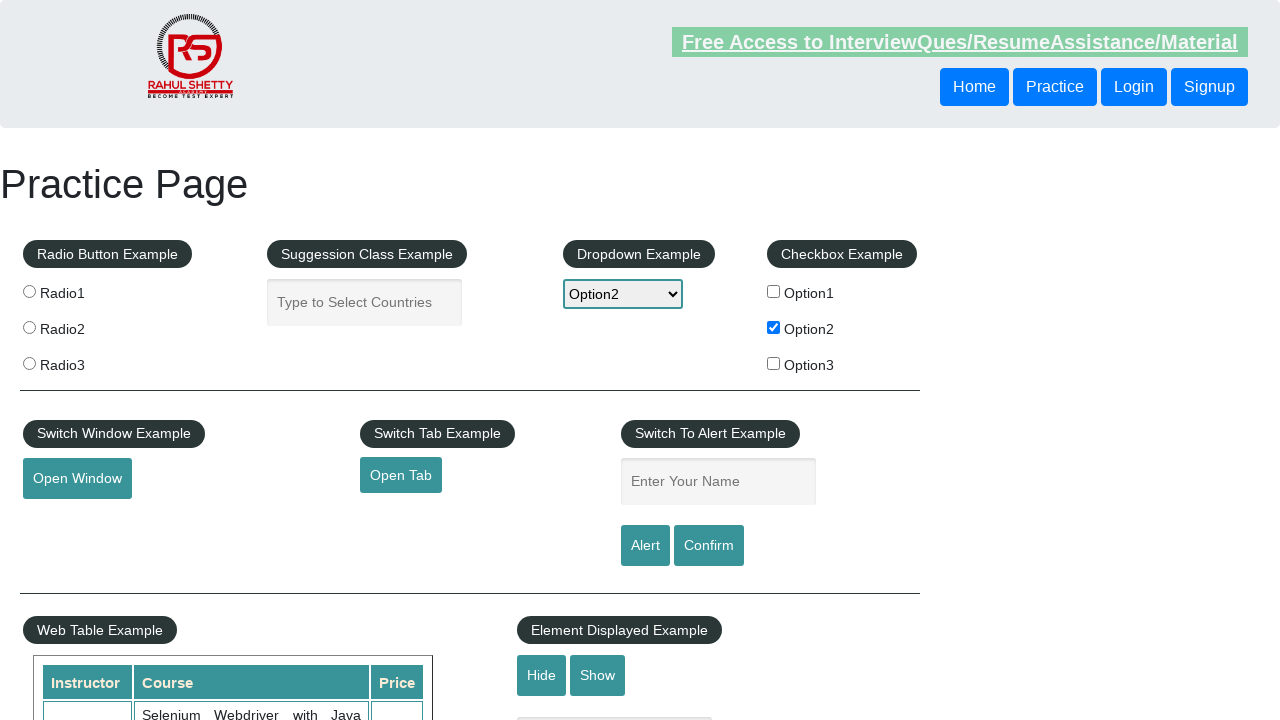

Alert was accepted and dialog closed
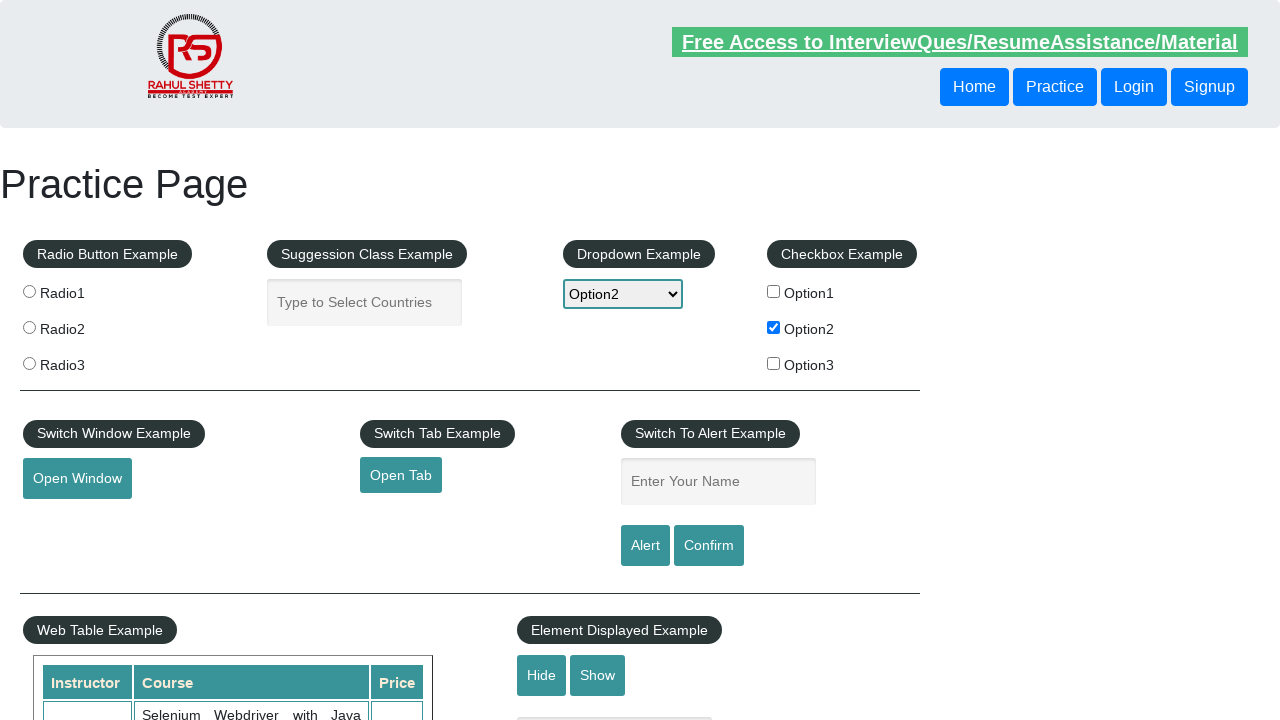

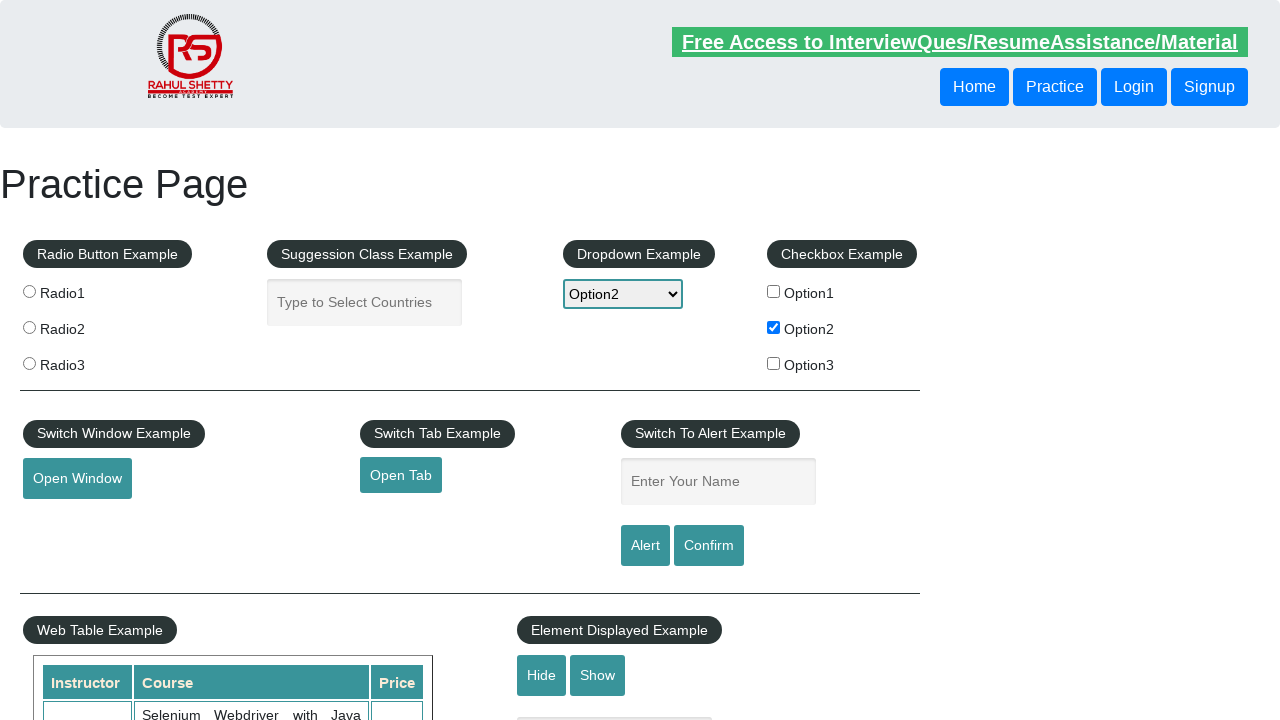